Tests the contact form functionality on DemoBlaze by opening the contact modal, filling in email, name, and message fields, and submitting the form.

Starting URL: https://www.demoblaze.com/index.html

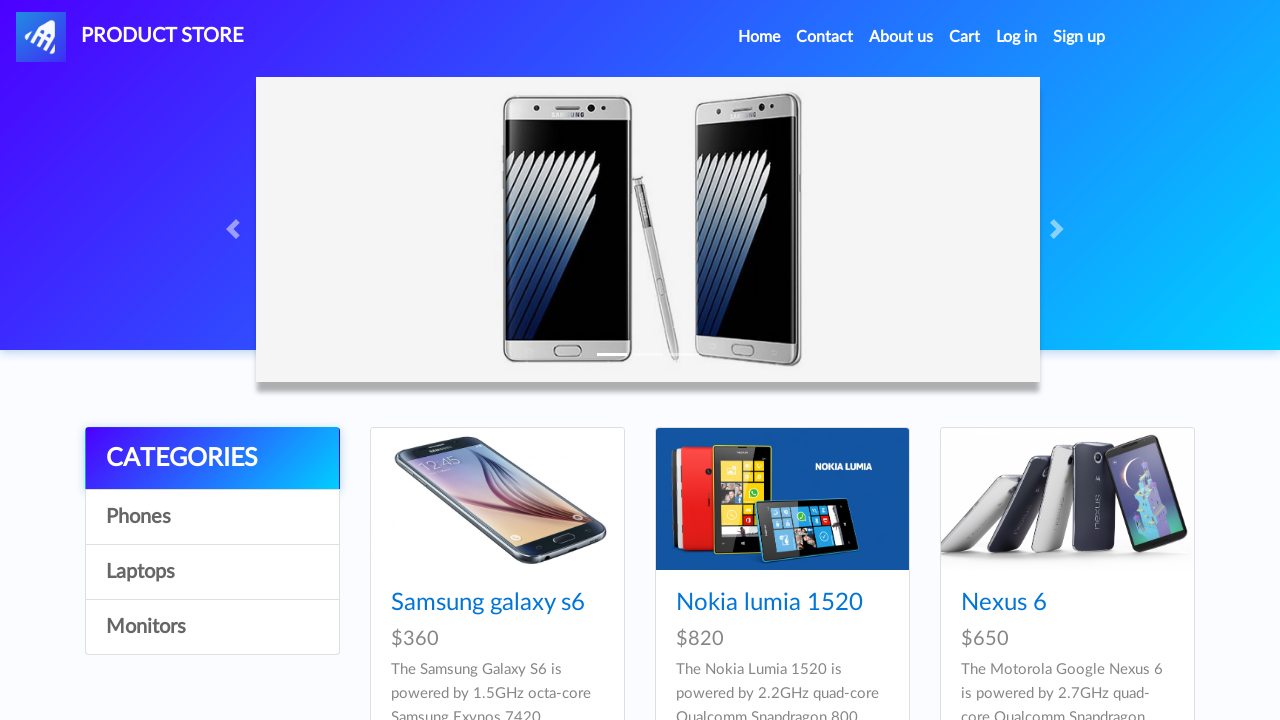

Clicked Contact button to open contact modal at (825, 37) on xpath=//a[contains(text(),'Contact')]
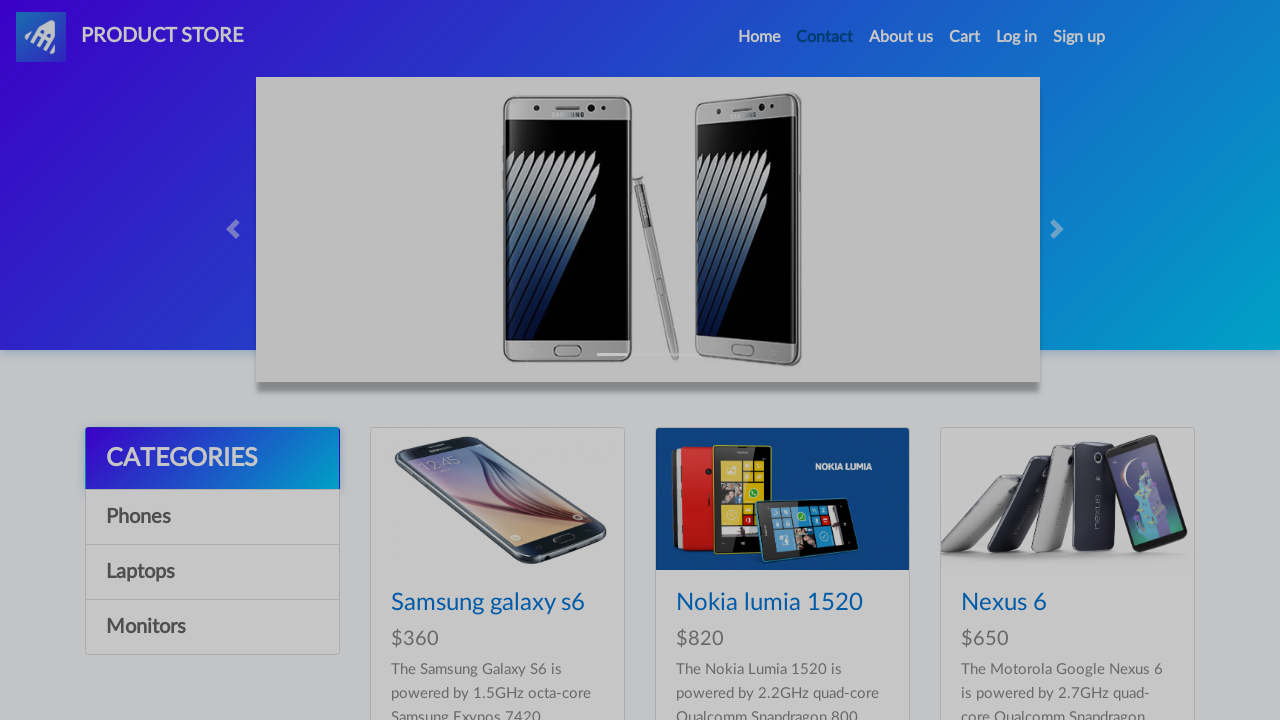

Contact modal became visible
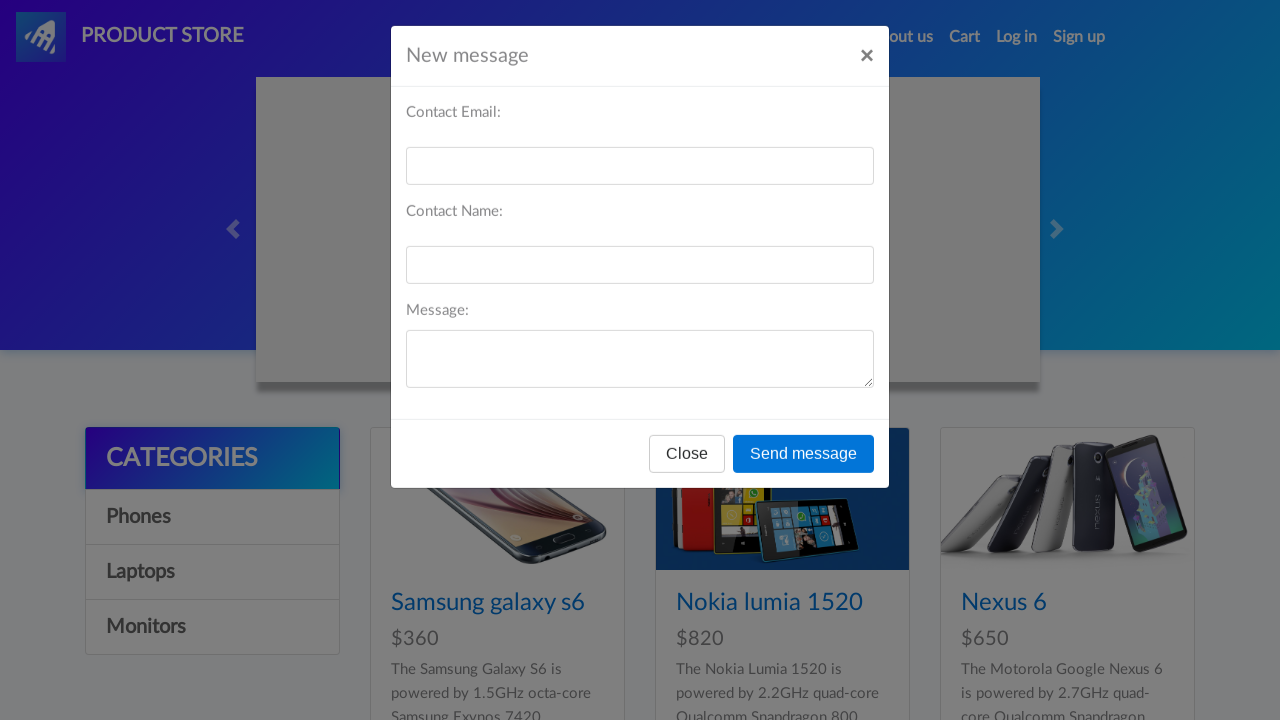

Filled email field with 'john.smith@testmail.com' on #recipient-email
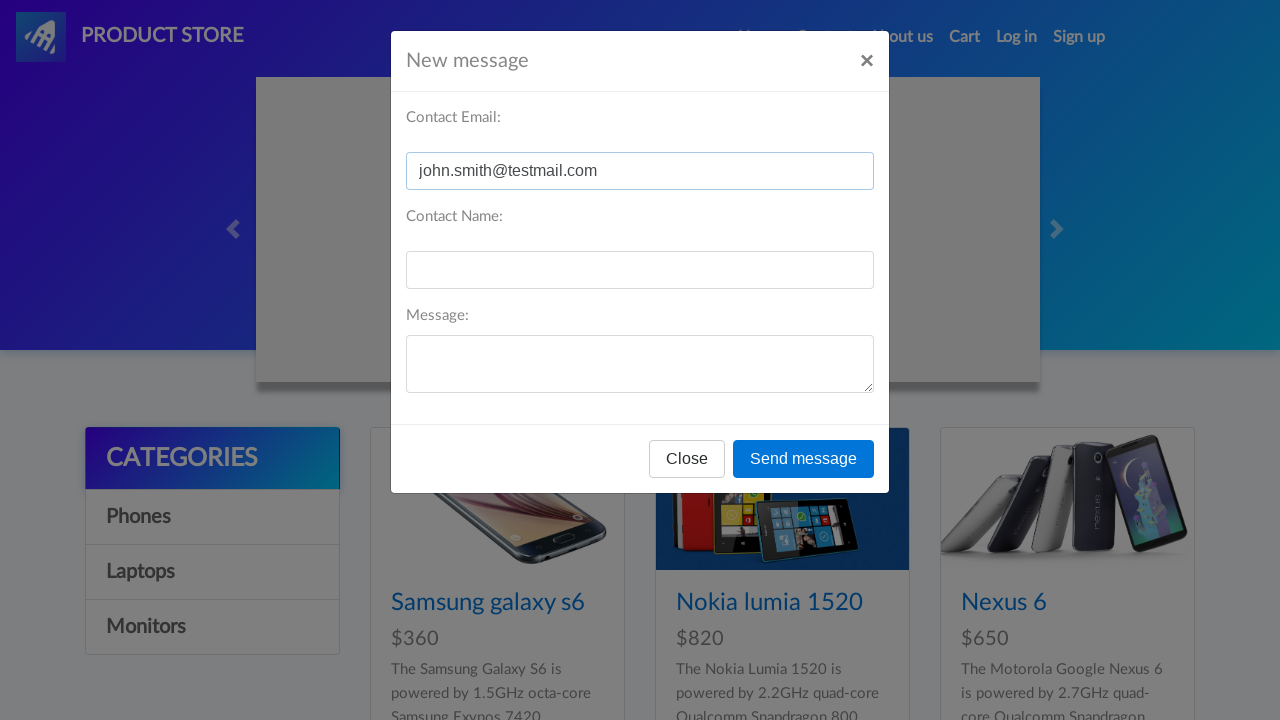

Filled name field with 'John Smith' on #recipient-name
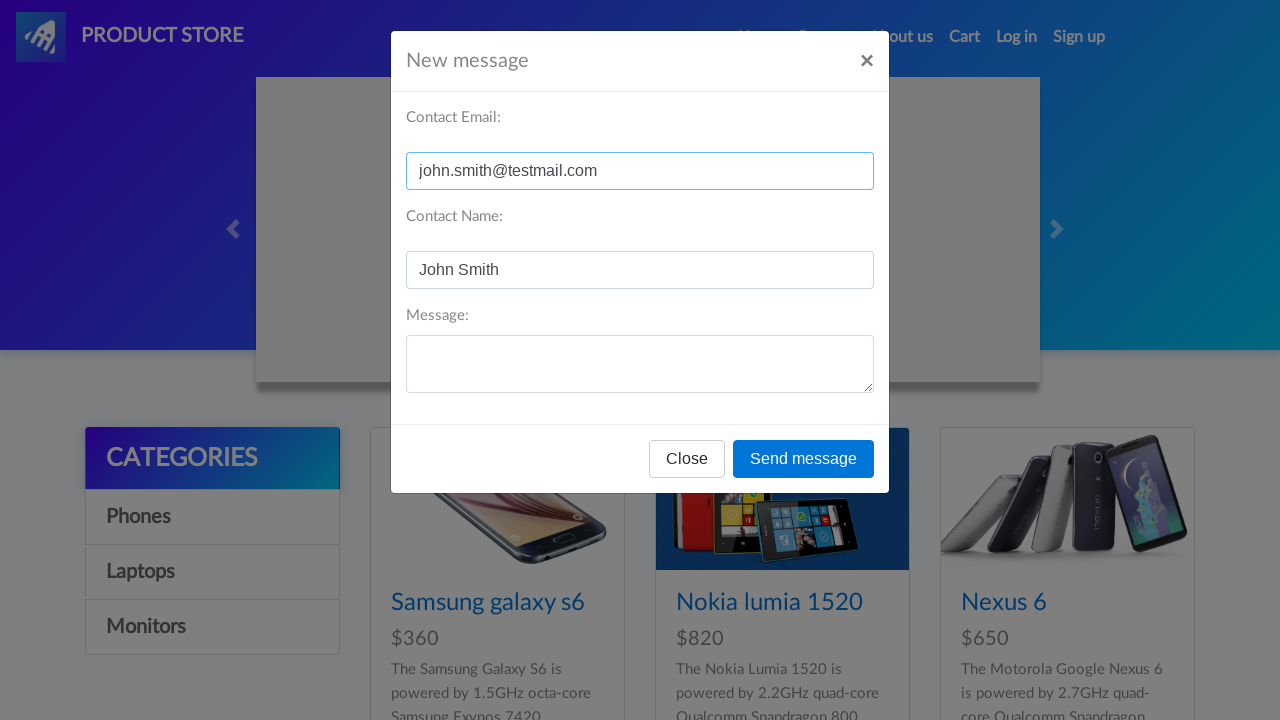

Filled message field with product inquiry message on #message-text
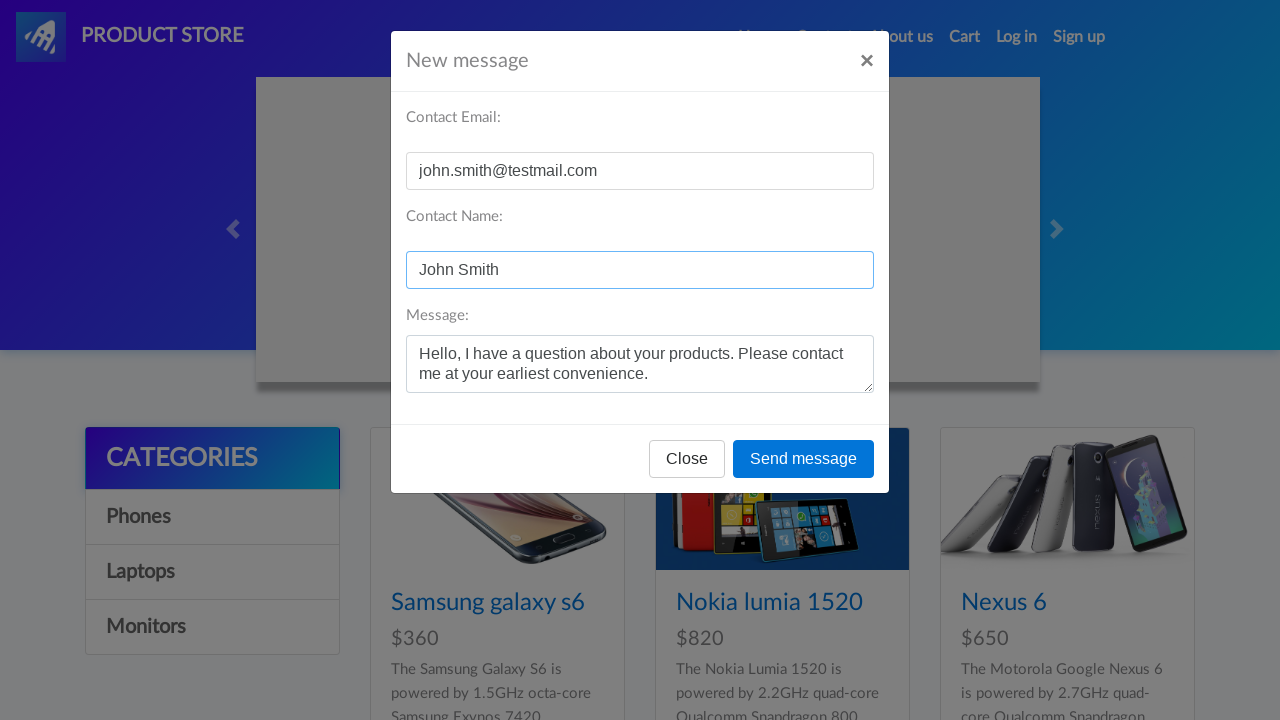

Clicked Send message button at (804, 459) on xpath=//div[contains(@class,'modal-content')]//button[contains(text(),'Send mess
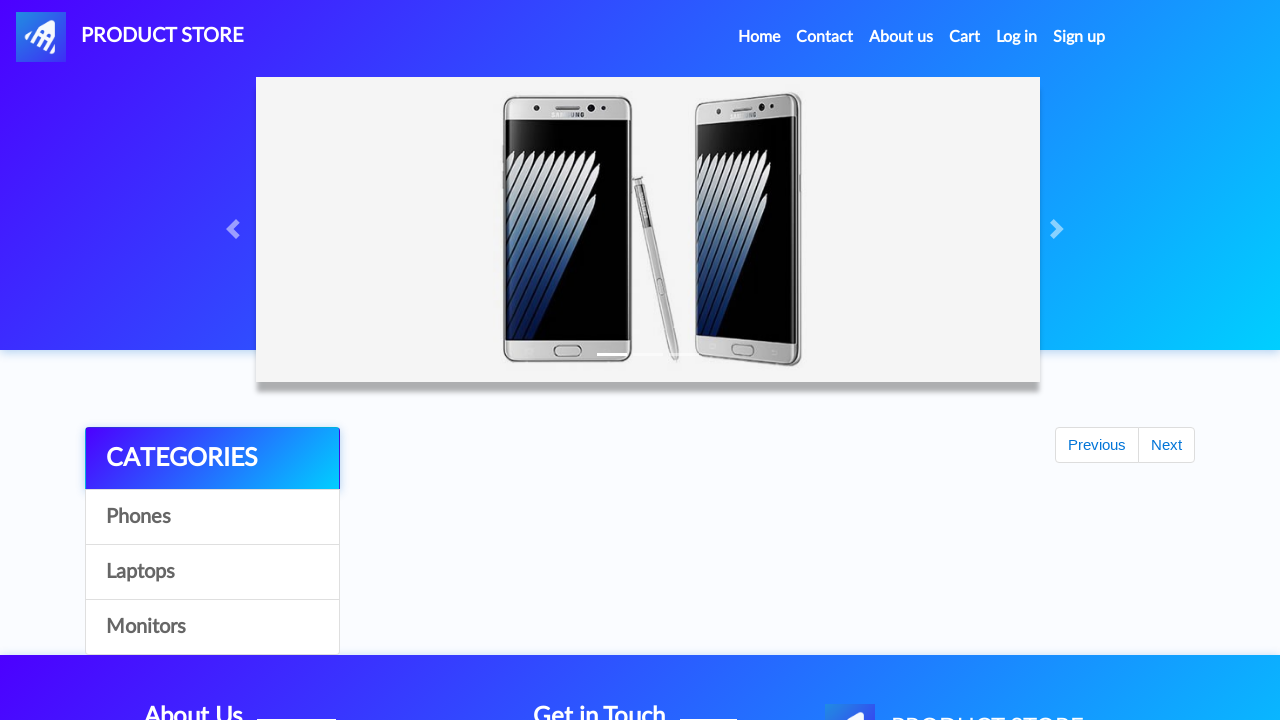

Set up dialog handler to accept alerts
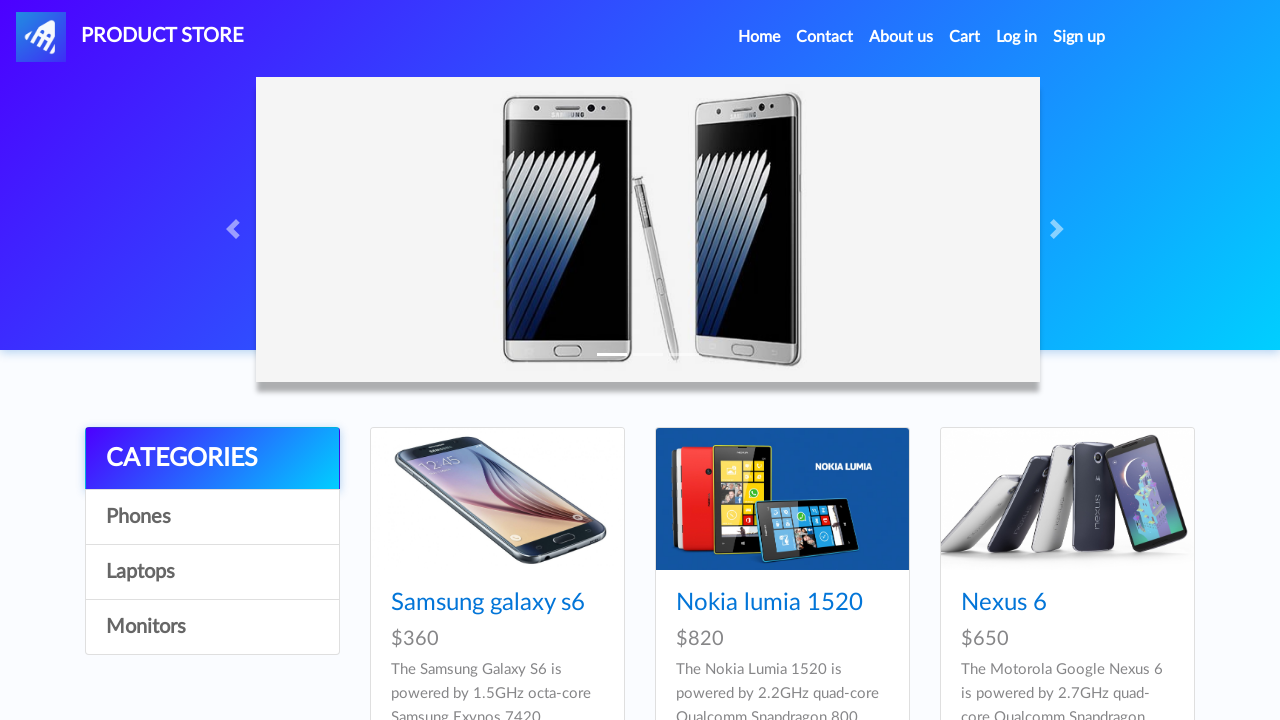

Waited 1000ms for dialog to appear and be handled
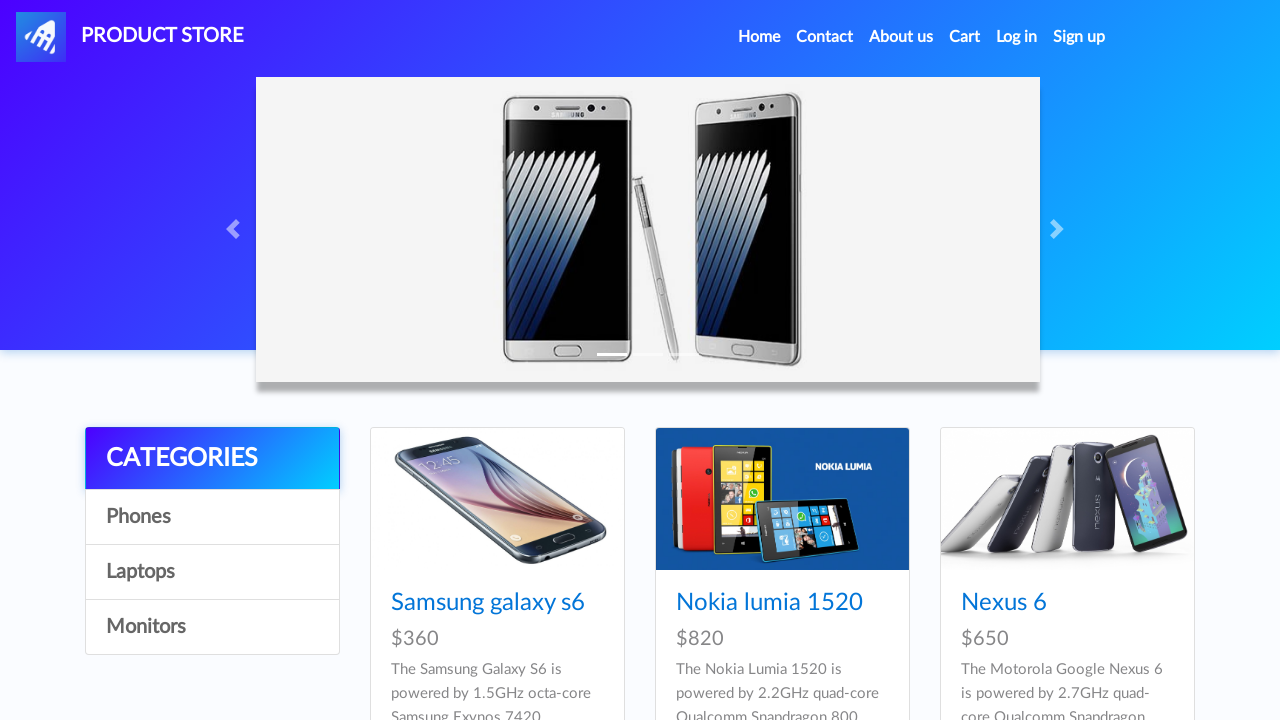

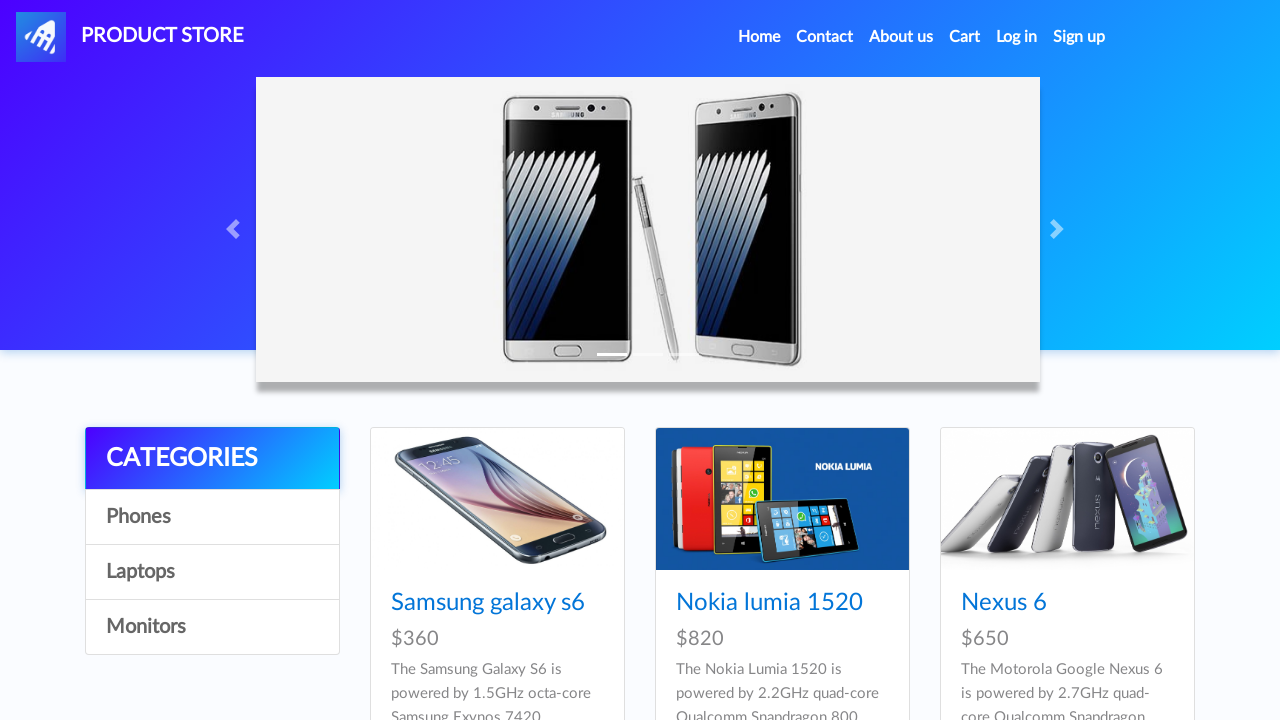